Tests modal dialog functionality by clicking a button to open a modal and then clicking the Close button to dismiss it

Starting URL: https://bonigarcia.dev/selenium-webdriver-java/dialog-boxes.html

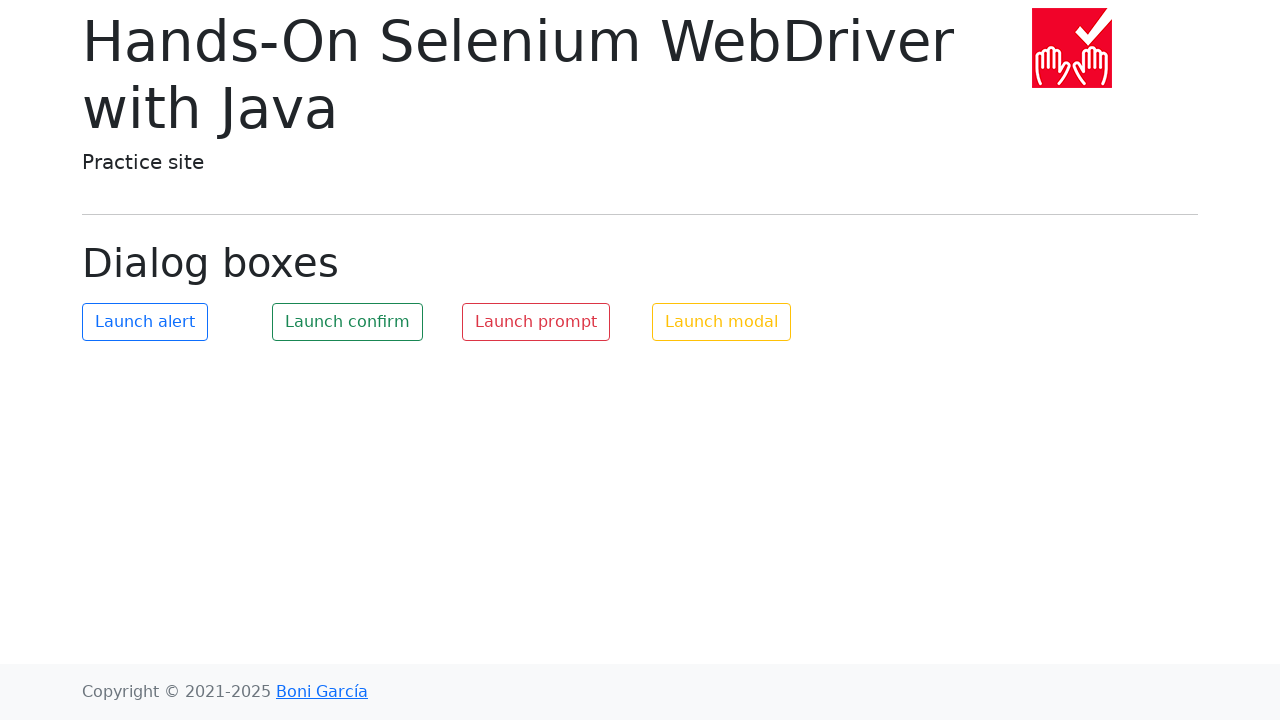

Clicked button to open modal dialog at (722, 322) on #my-modal
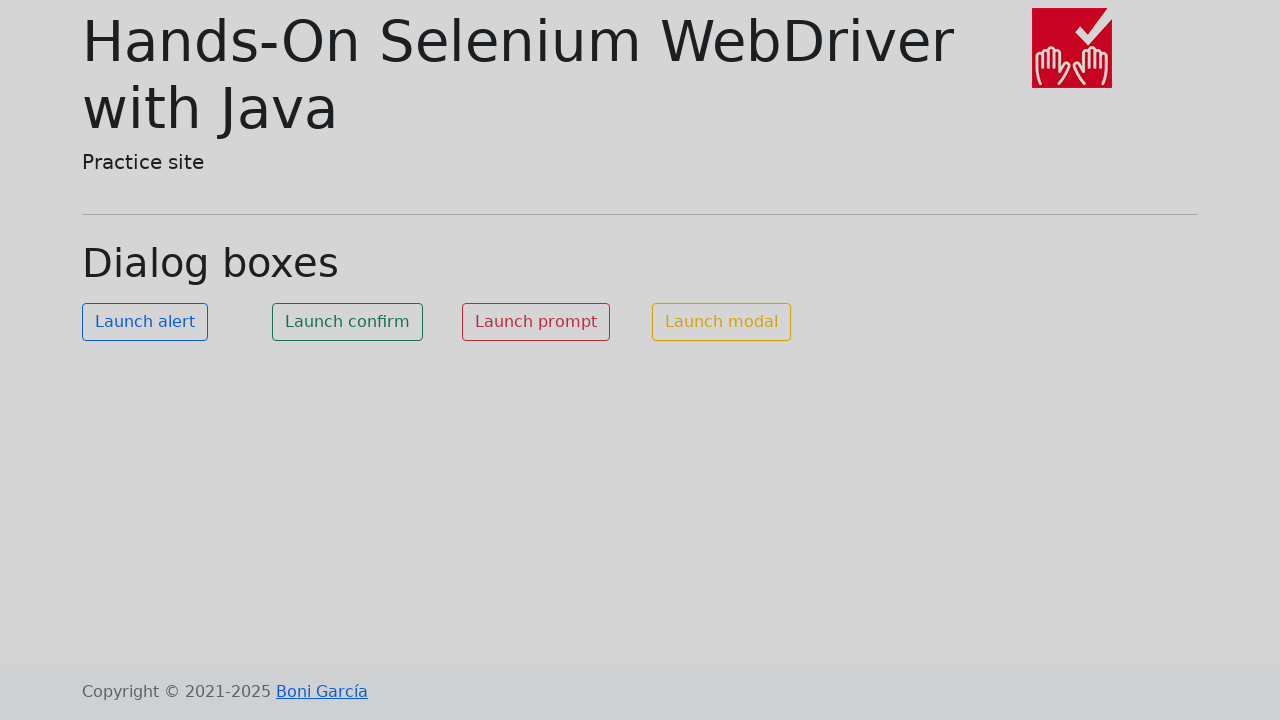

Located Close button in modal
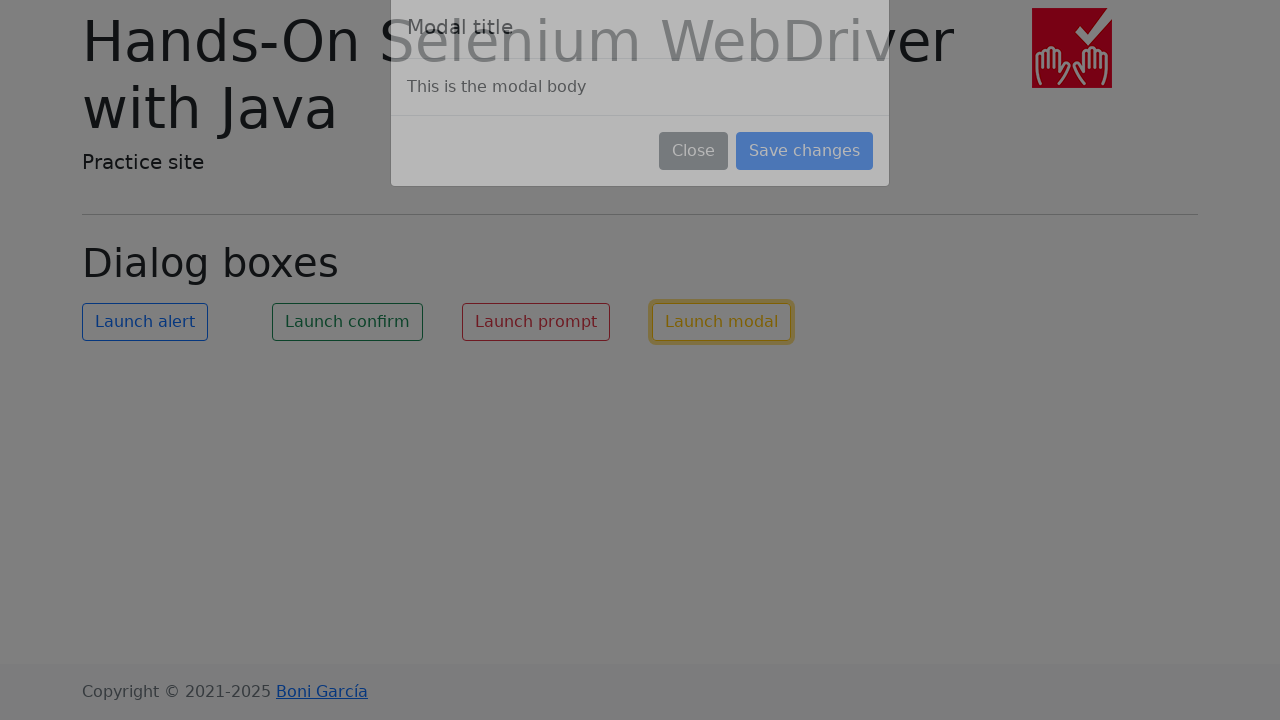

Waited for Close button to be visible
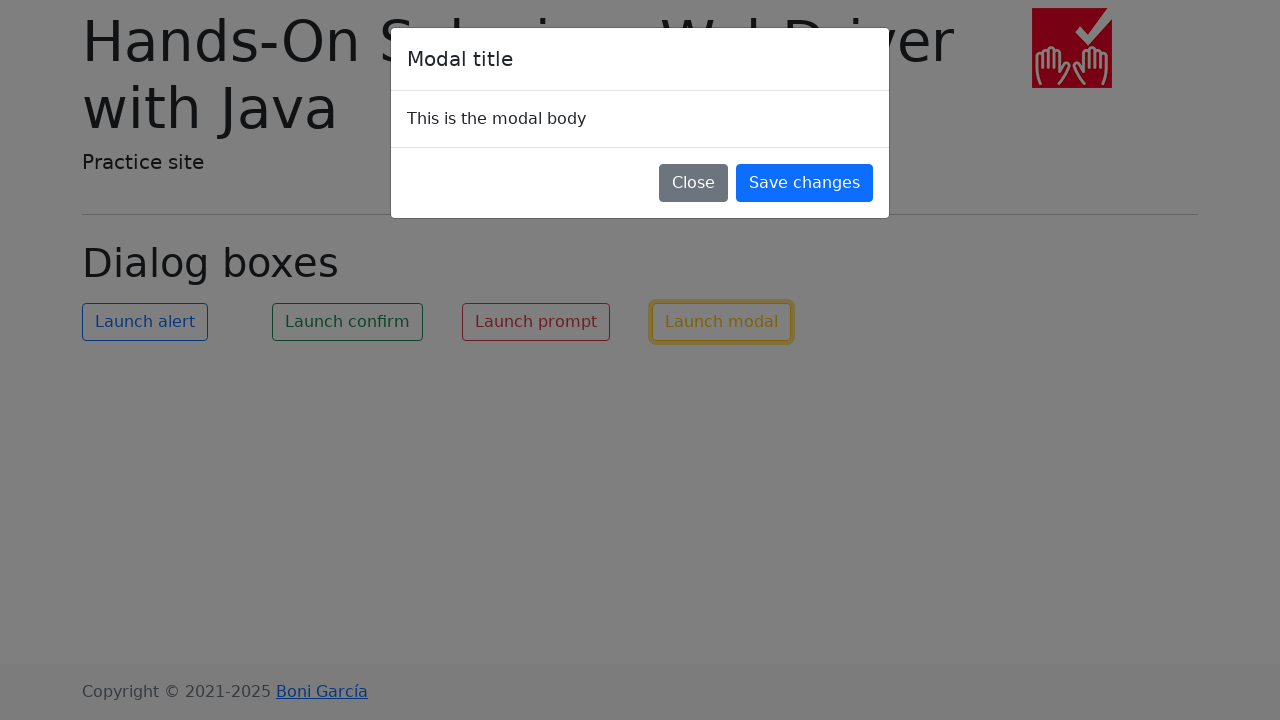

Clicked Close button to dismiss modal at (694, 184) on xpath=//button[text() = 'Close']
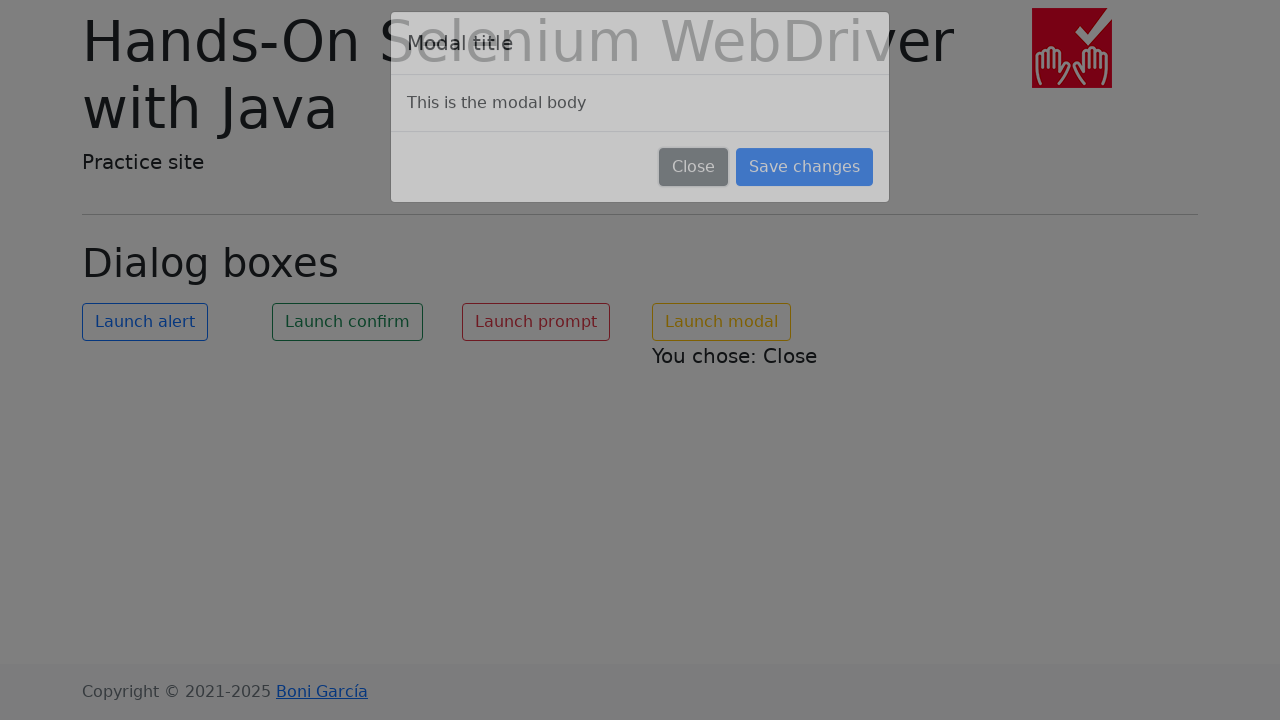

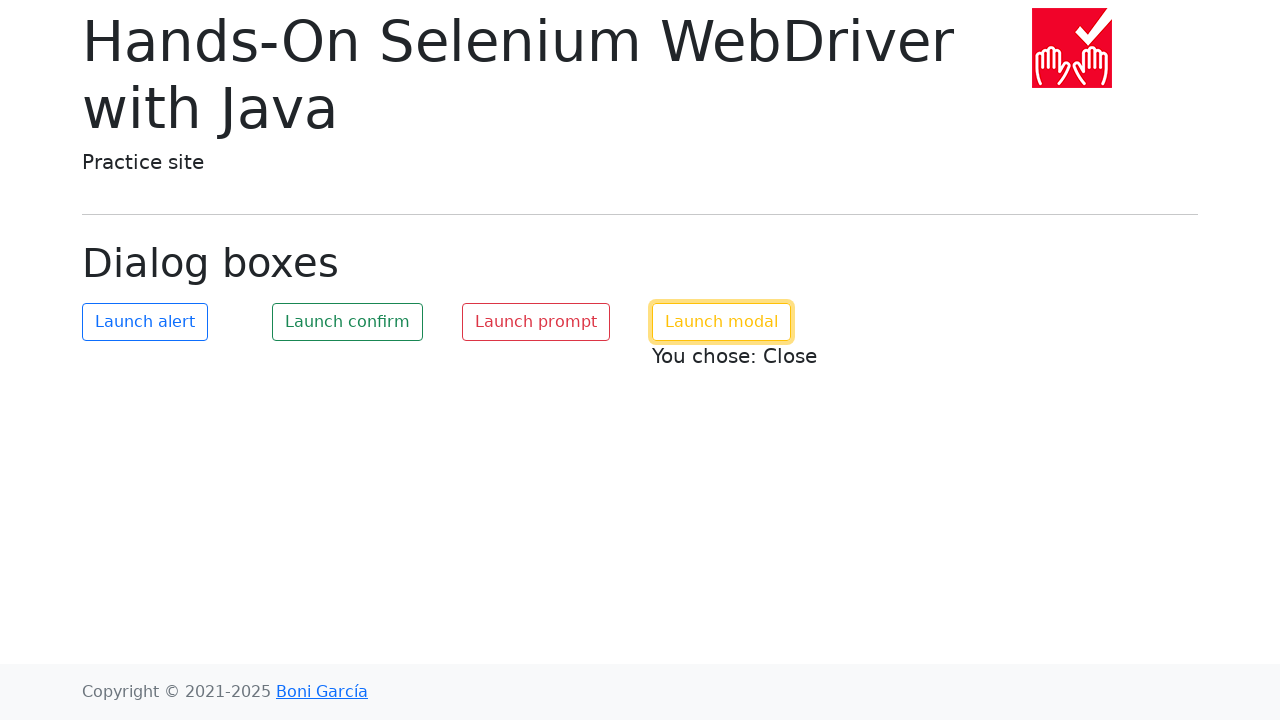